Creates a new paste on Pastebin by filling in text content, selecting expiration time, entering a paste name, and submitting the form

Starting URL: https://pastebin.com/

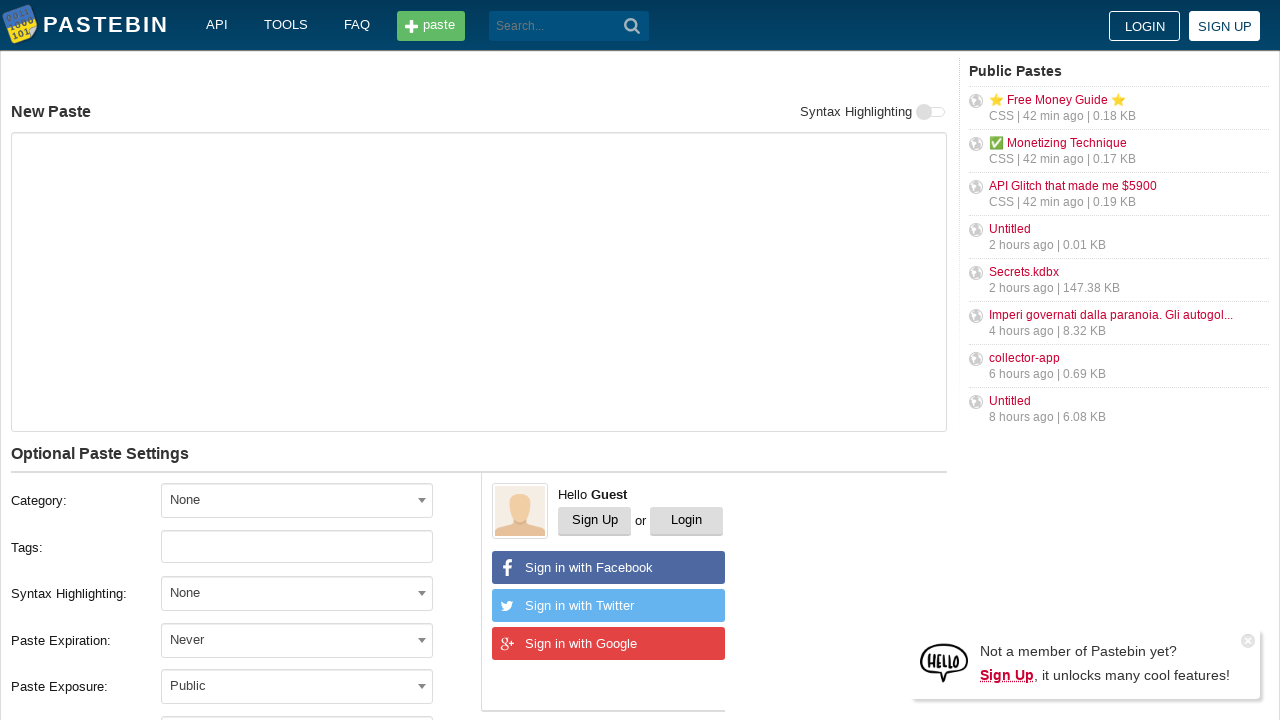

Filled main text area with 'Hello from WebDriver' on #postform-text
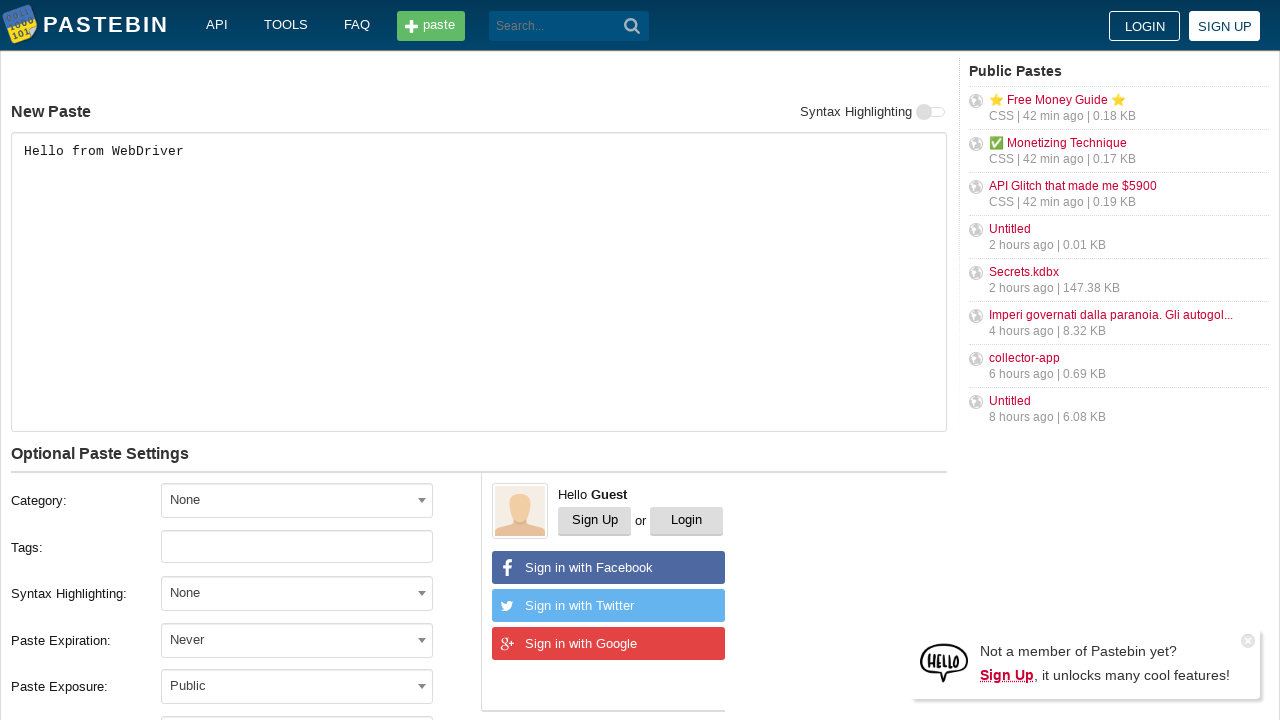

Clicked expiration dropdown at (297, 640) on #select2-postform-expiration-container
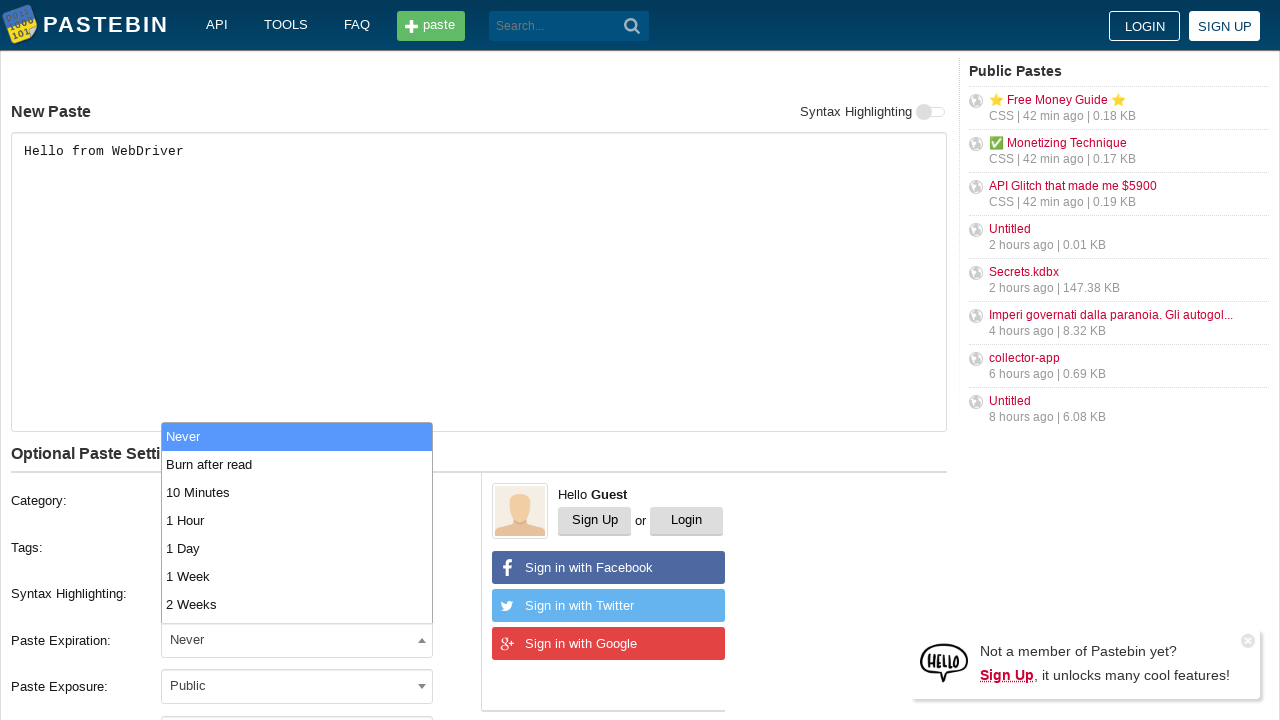

Selected '10 Minutes' expiration option at (297, 492) on xpath=//li[normalize-space()='10 Minutes']
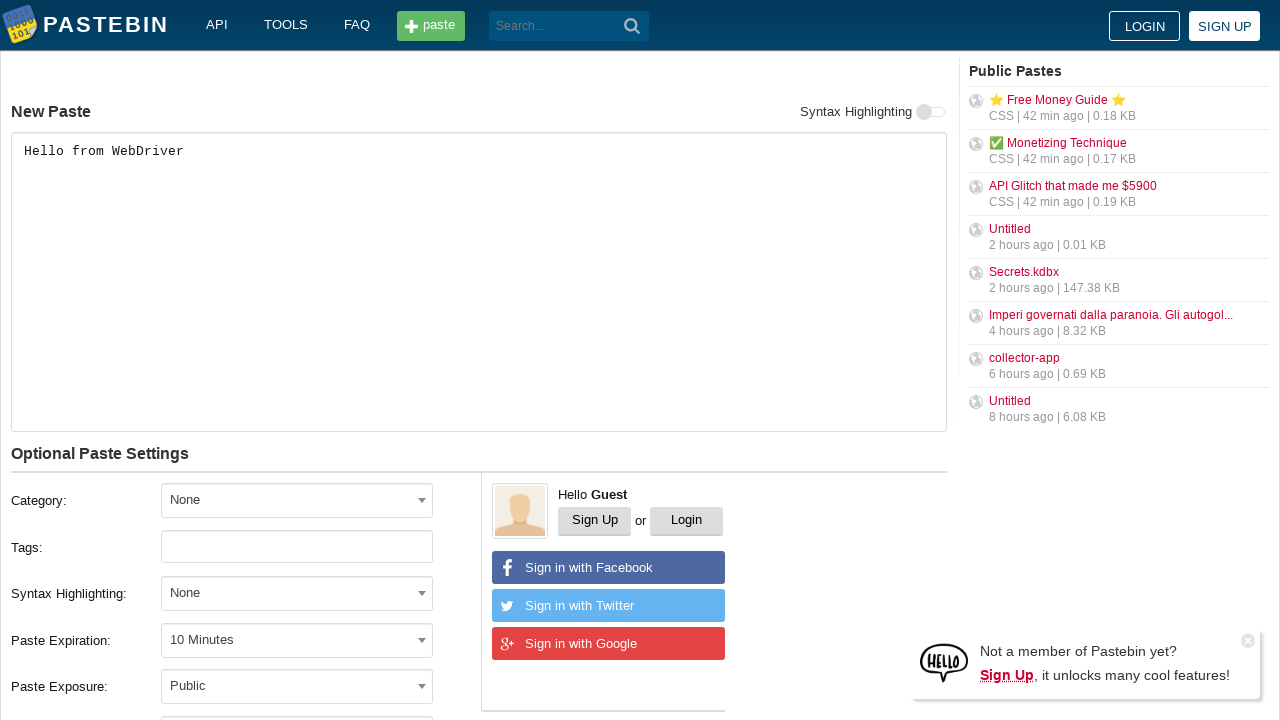

Entered paste name 'helloweb' on #postform-name
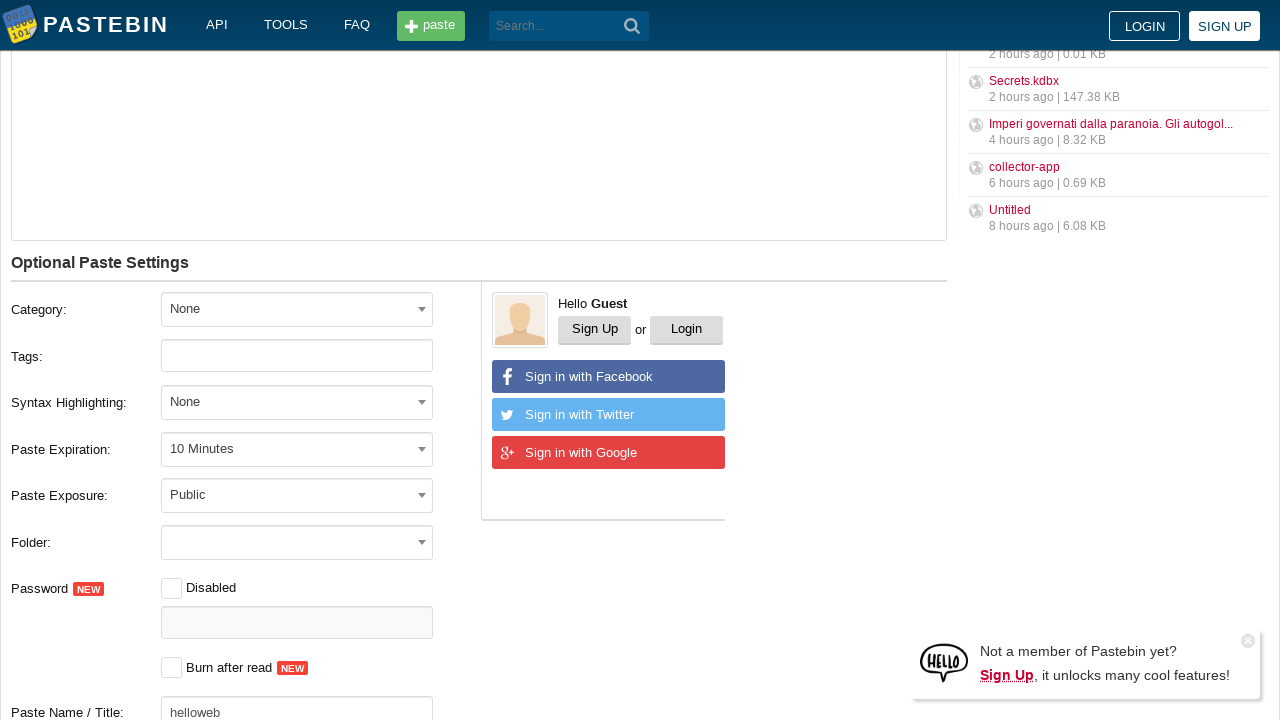

Clicked create button to submit the paste at (240, 400) on button.btn.-big
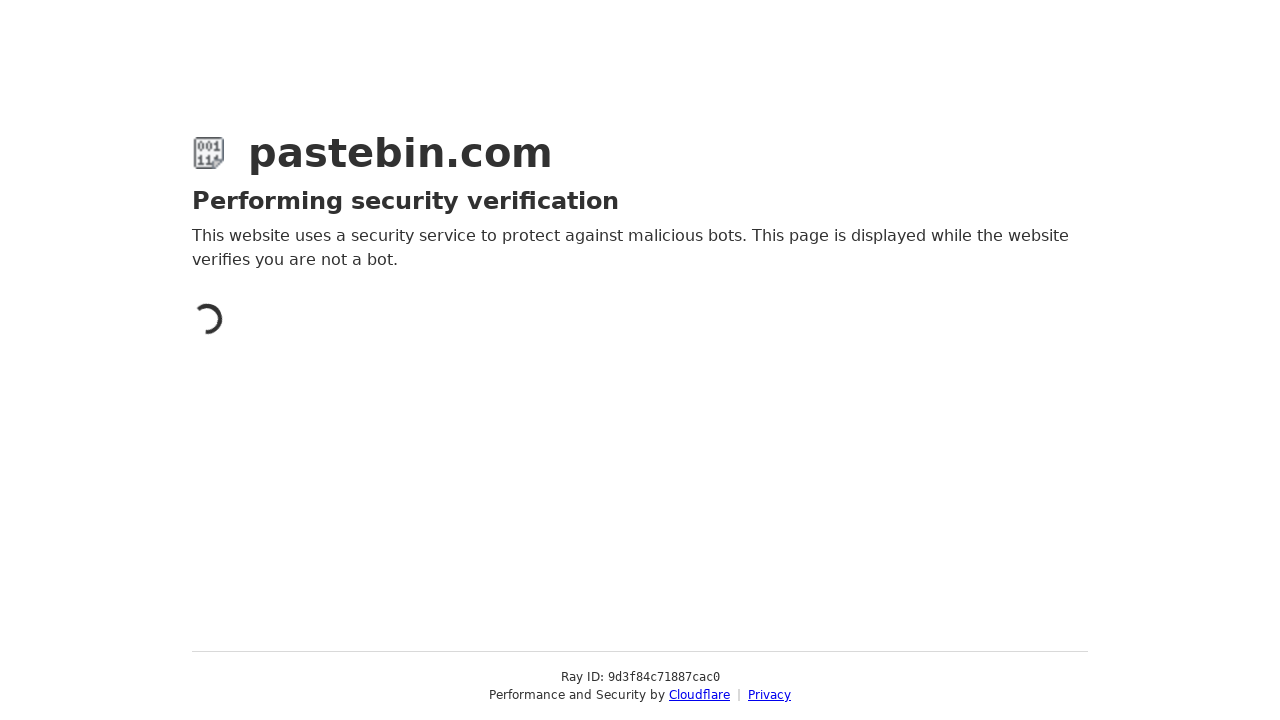

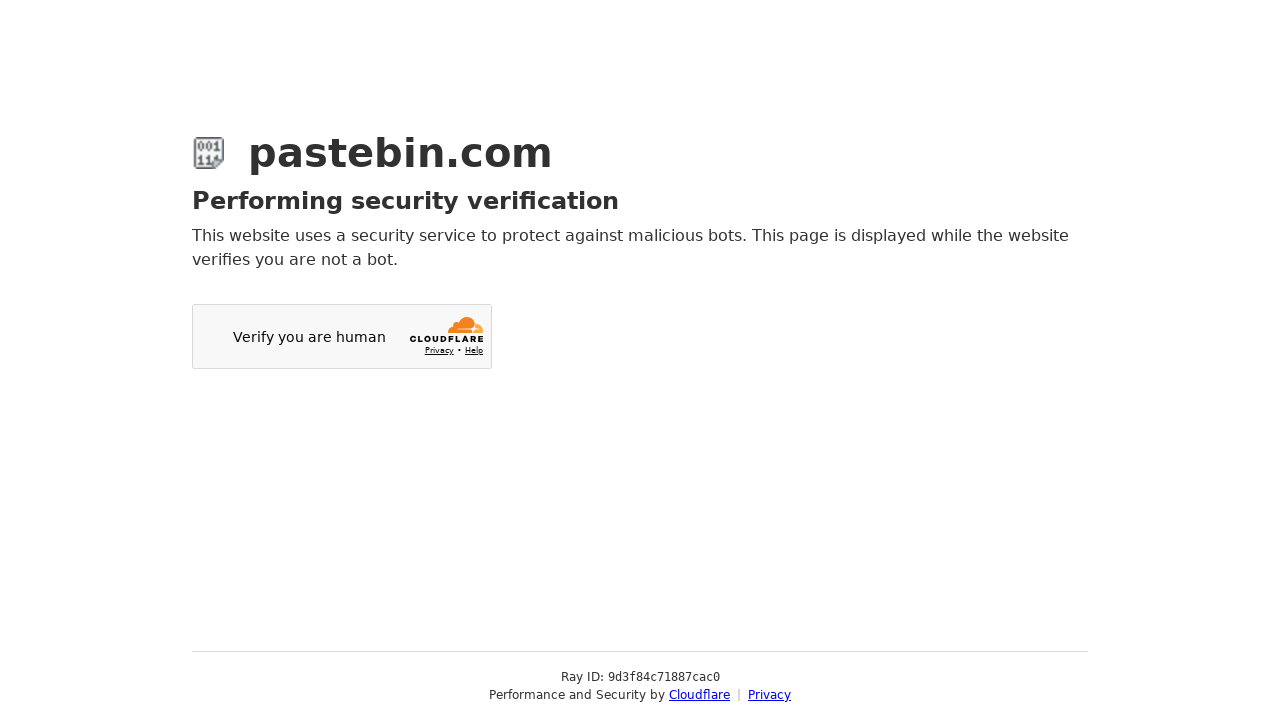